Searches for NOTAM information by entering an airport designator code and submitting the search

Starting URL: https://notams.aim.faa.gov/notamSearch/nsapp.html#/

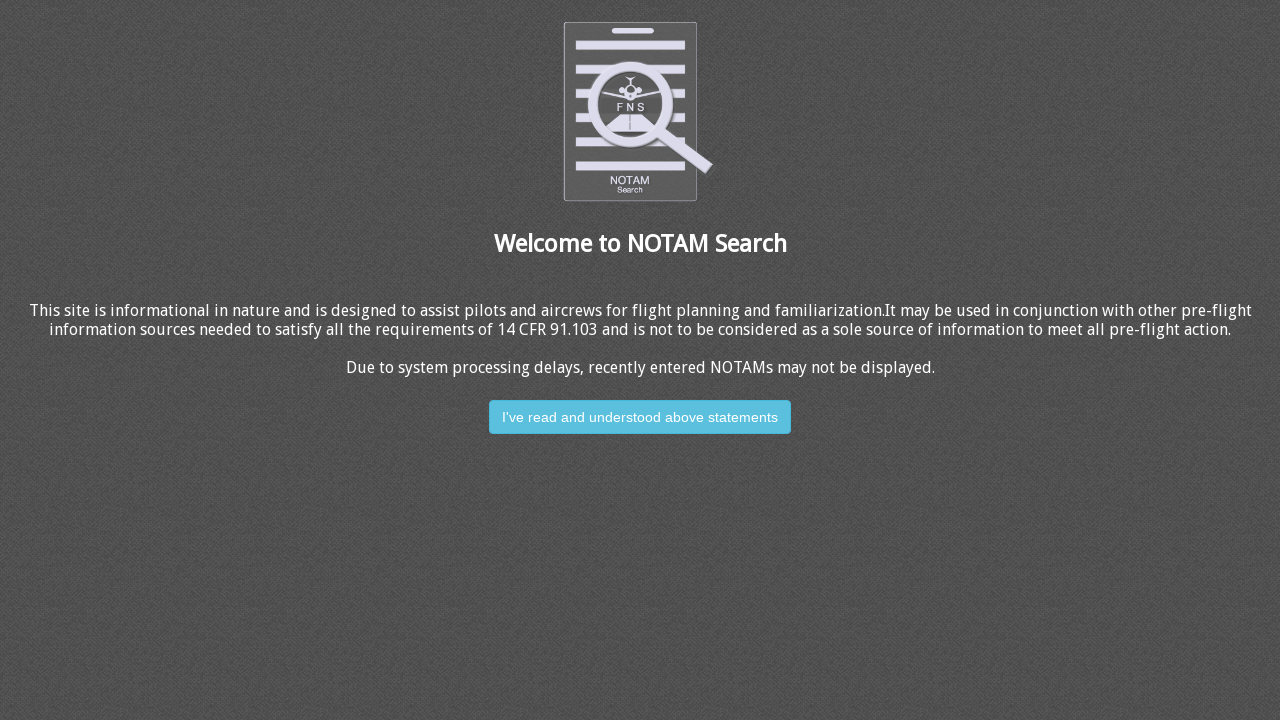

Clicked 'Read and Understood' button to dismiss disclaimer at (640, 417) on .btn-info
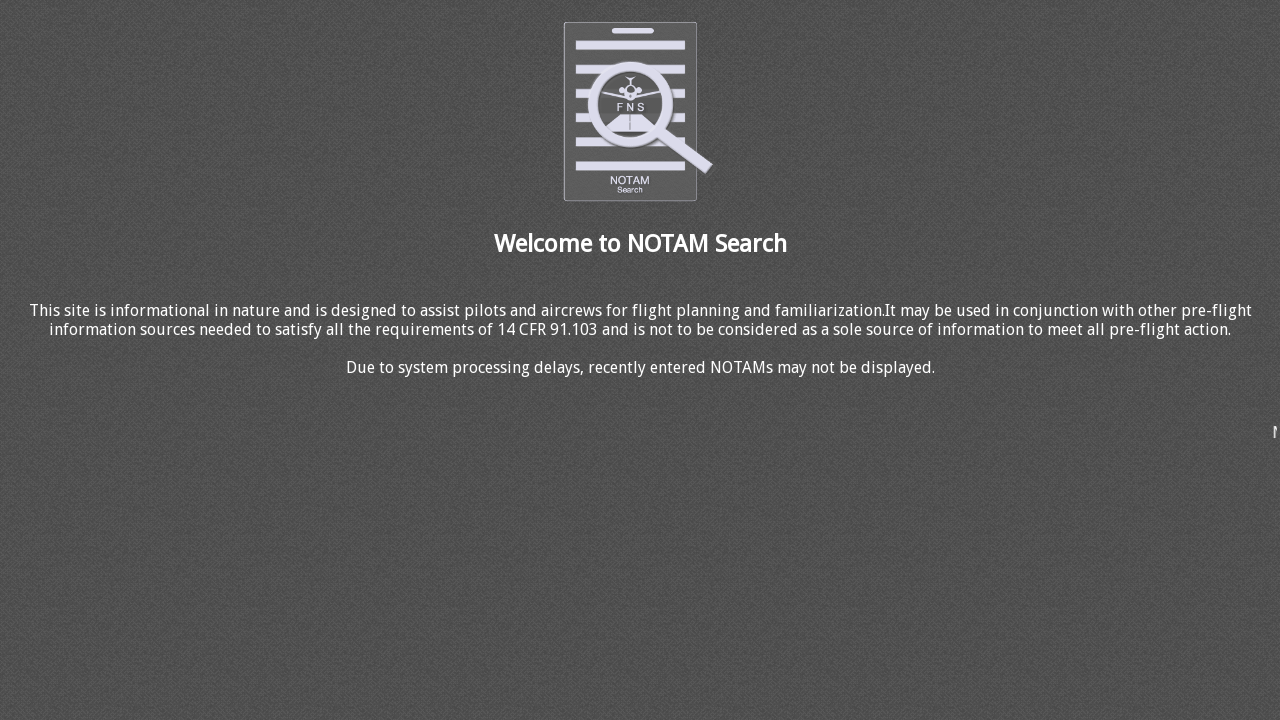

Airport designator search field loaded
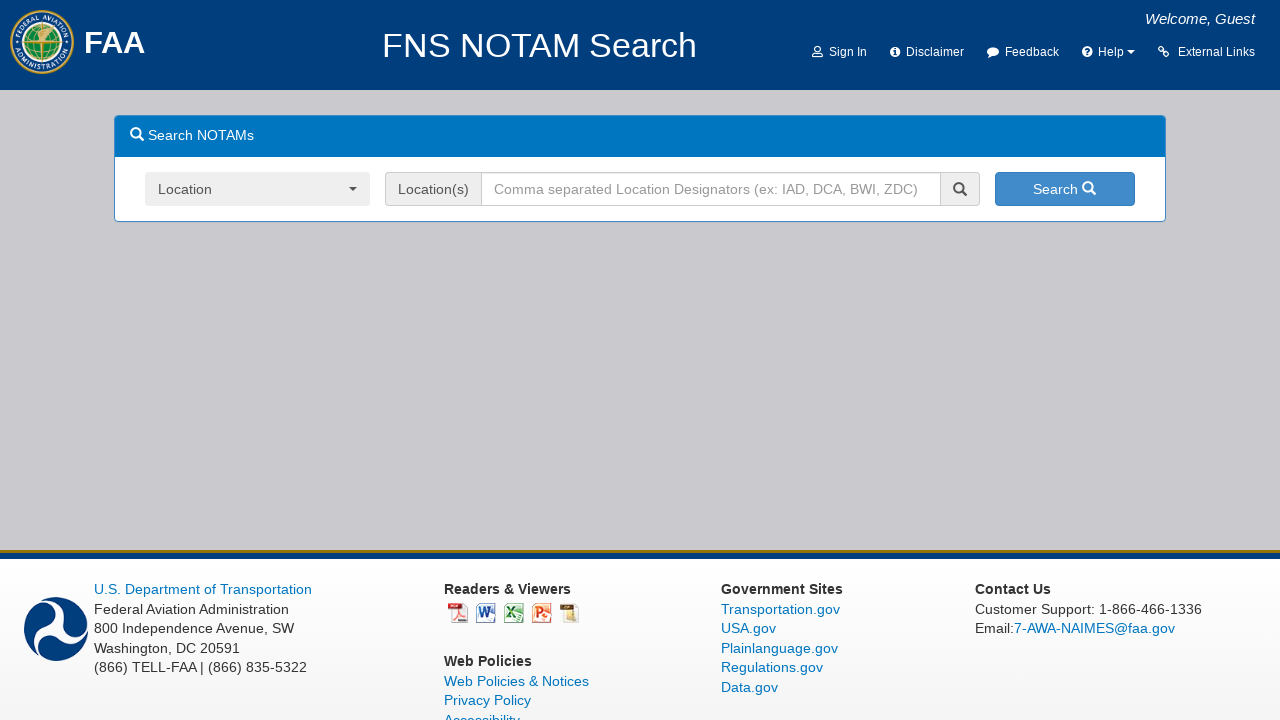

Entered airport designator code 'WVL' in search field on input[name='designatorsForLocation']
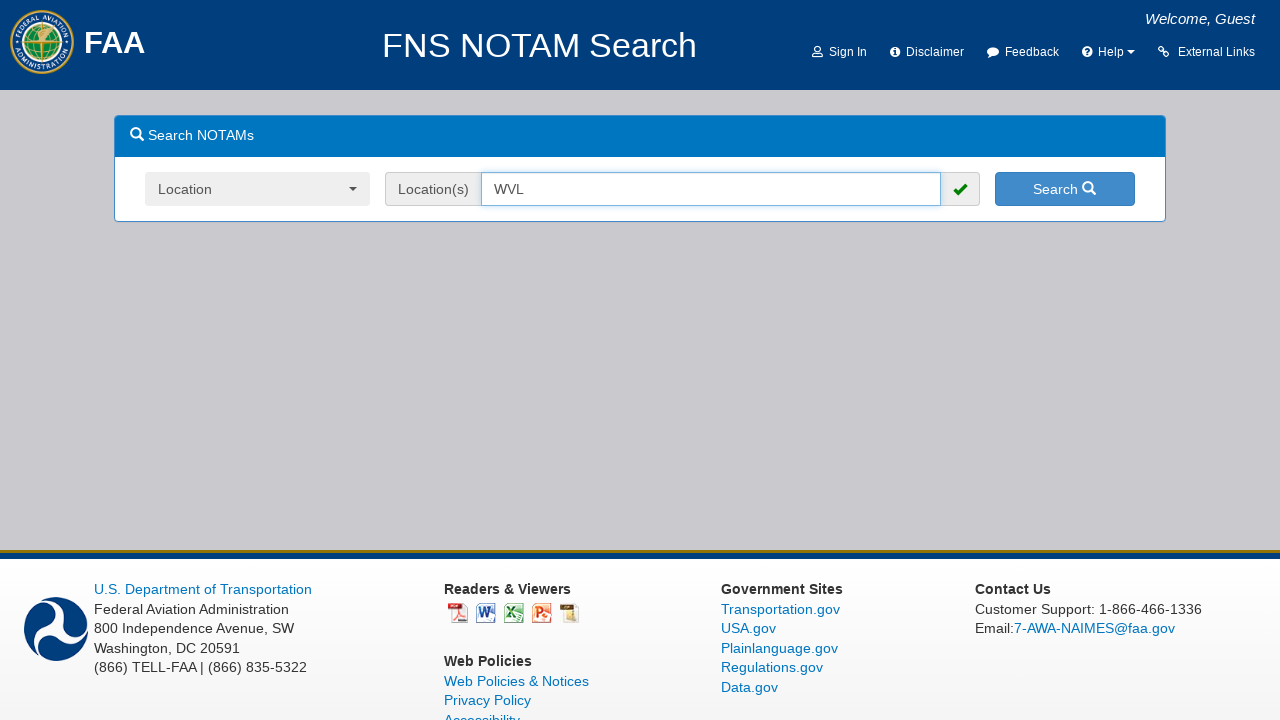

Submitted NOTAM search by pressing Enter on input[name='designatorsForLocation']
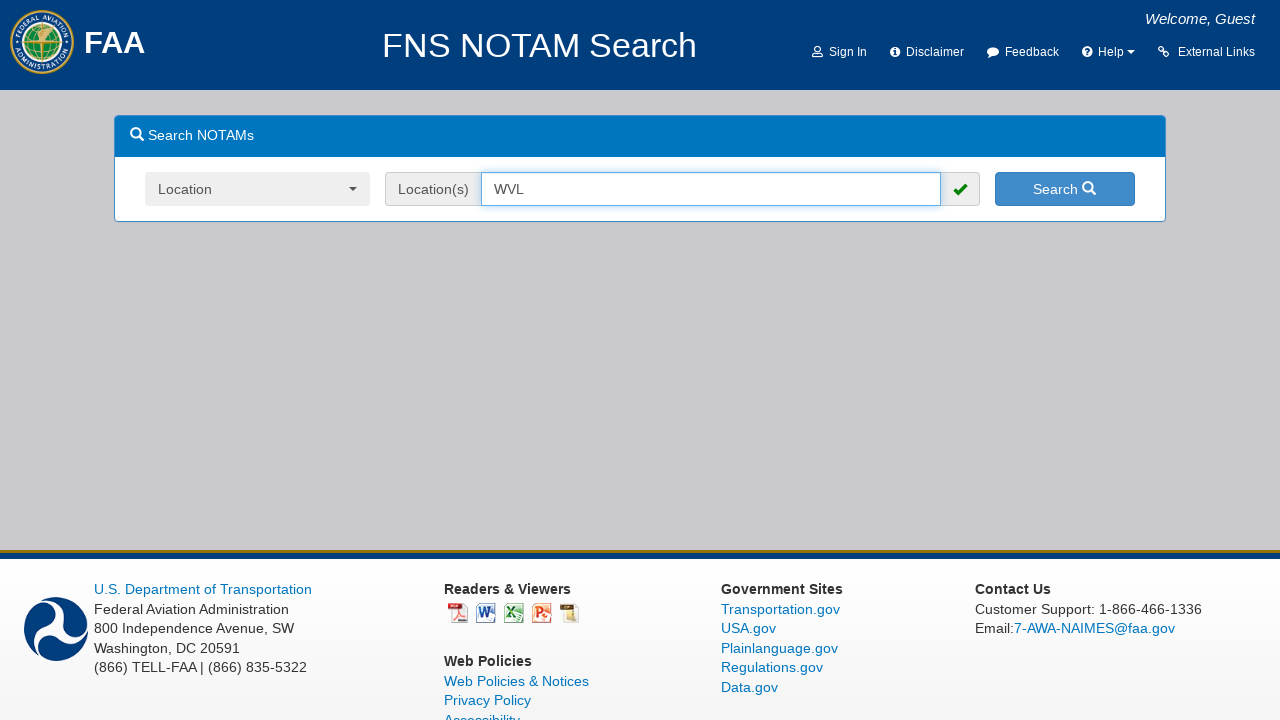

Waited for search results to load
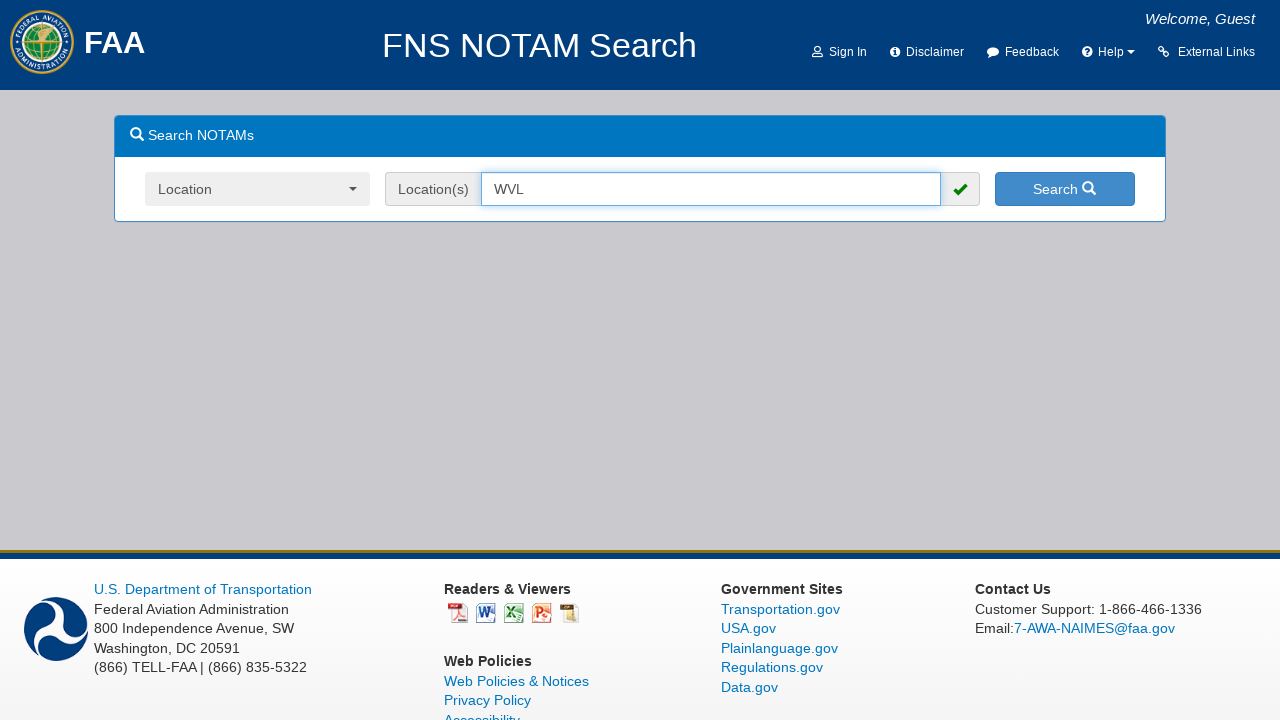

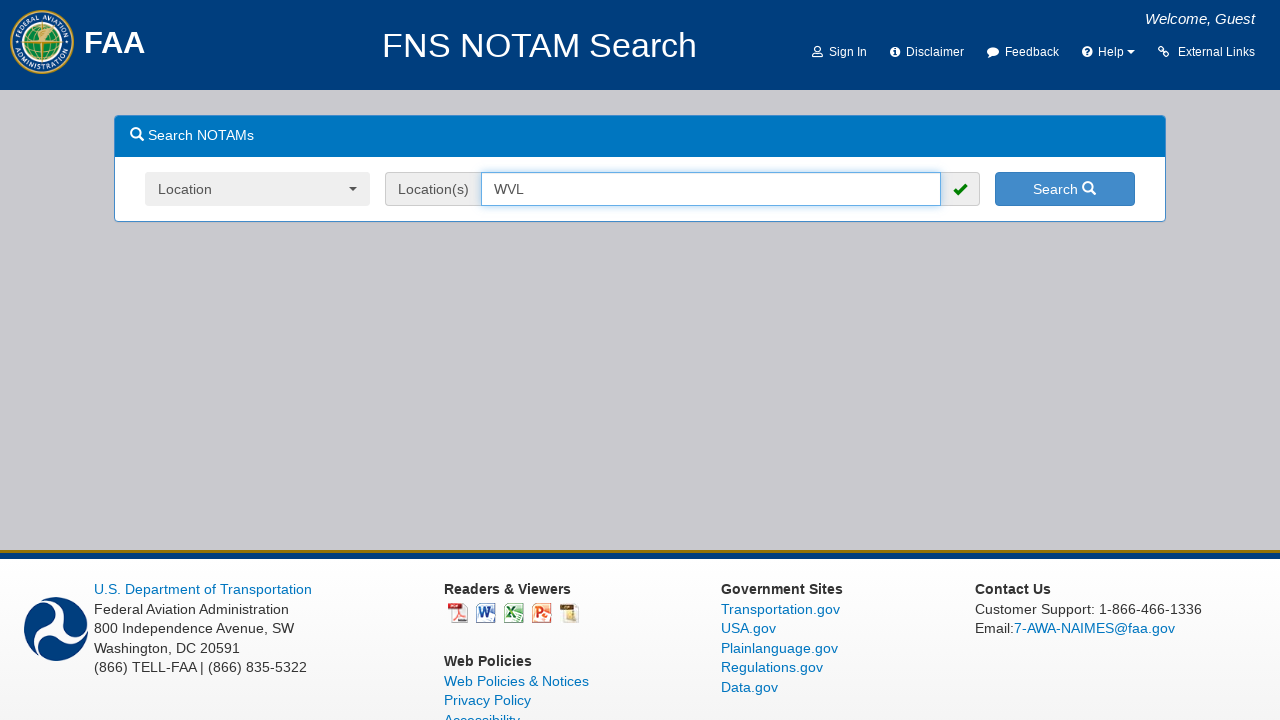